Tests login form validation by submitting empty username and password fields and verifying the error message displays "Username is required"

Starting URL: https://www.saucedemo.com/

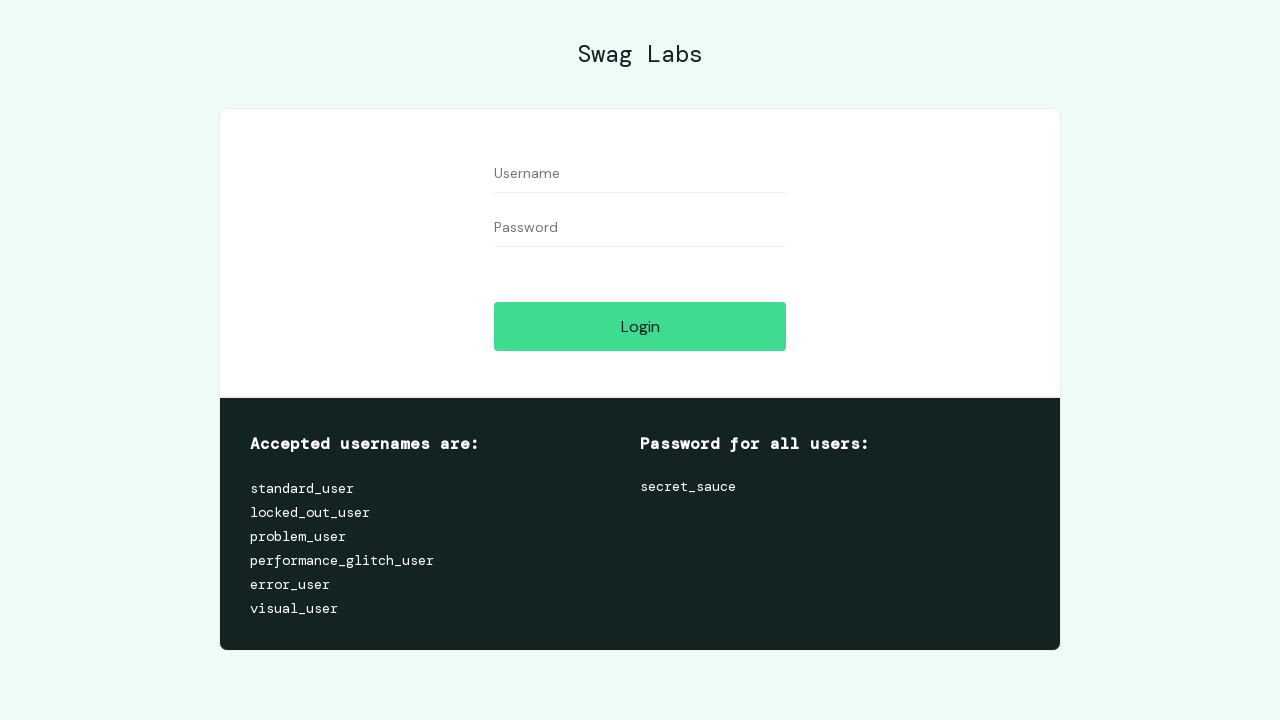

Username field is visible
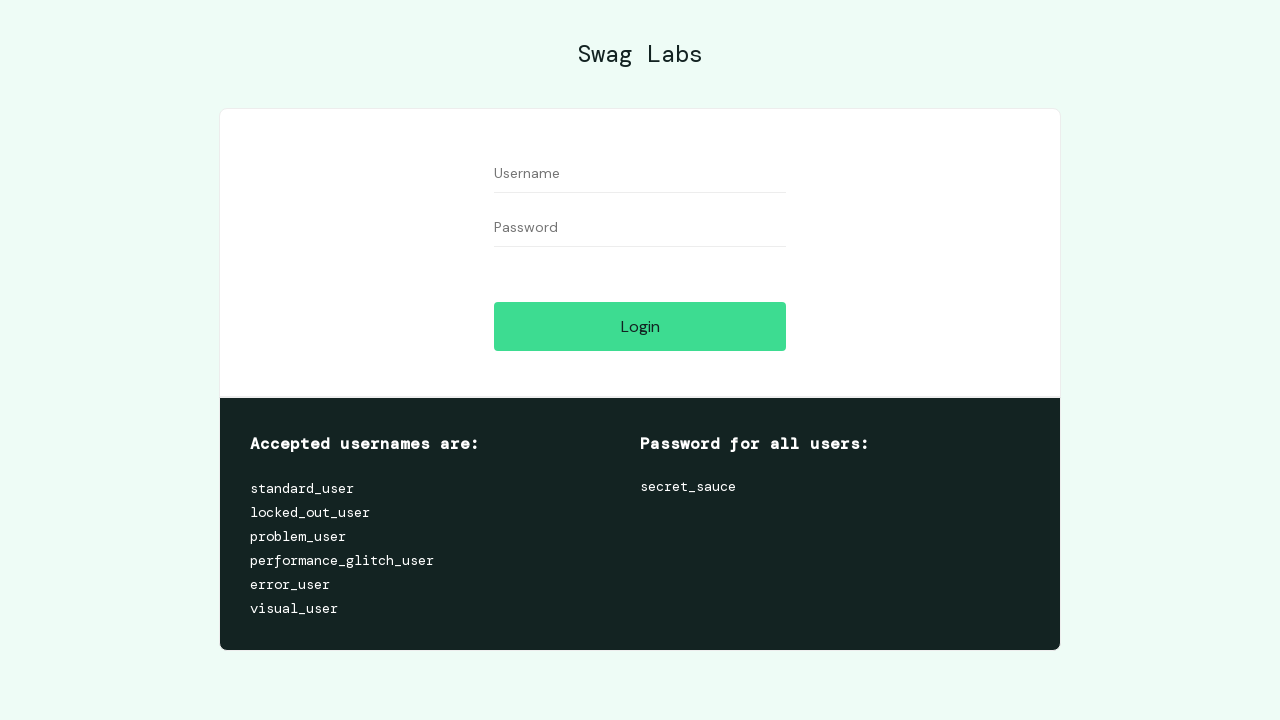

Clicked username field to focus at (640, 174) on #user-name
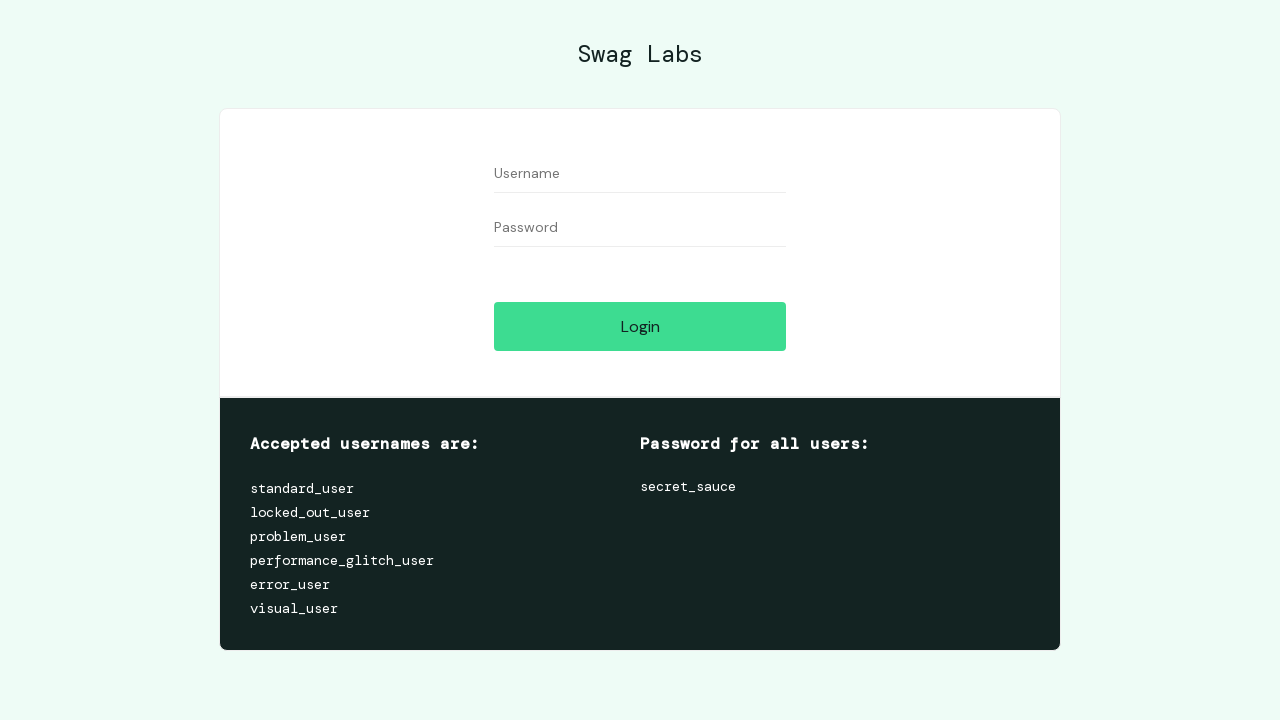

Password field is visible
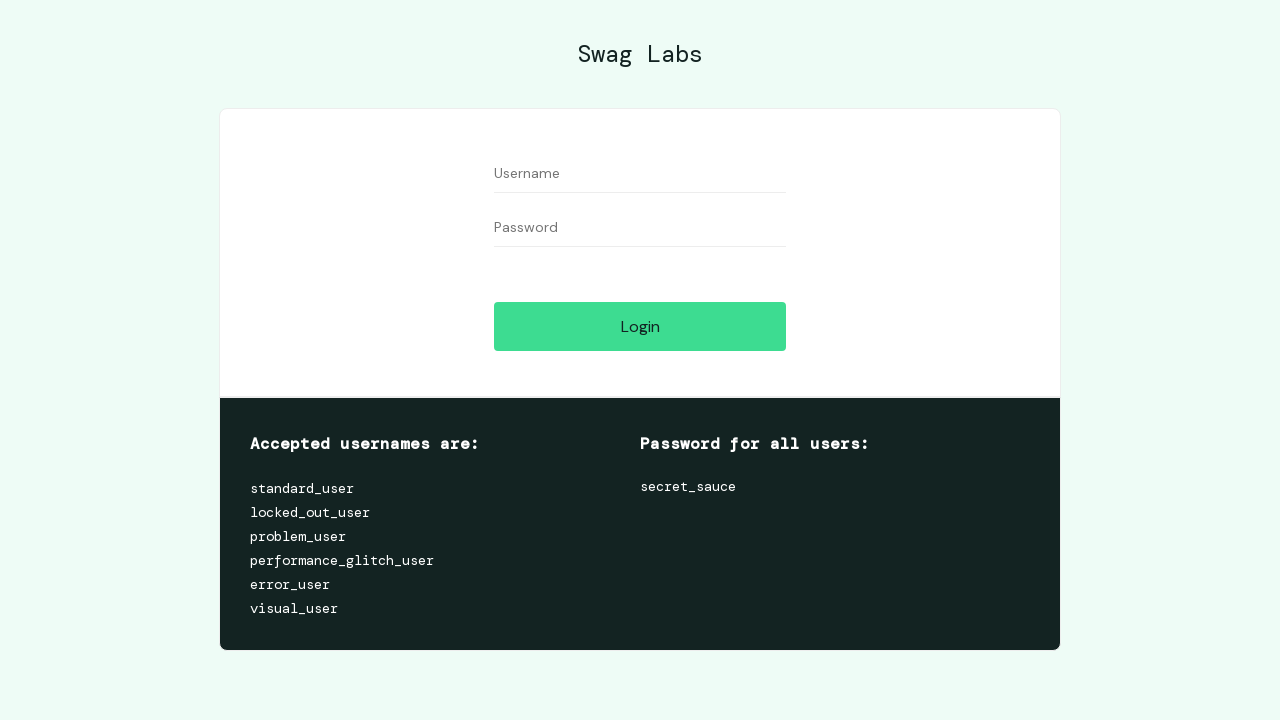

Clicked password field to focus at (640, 228) on #password
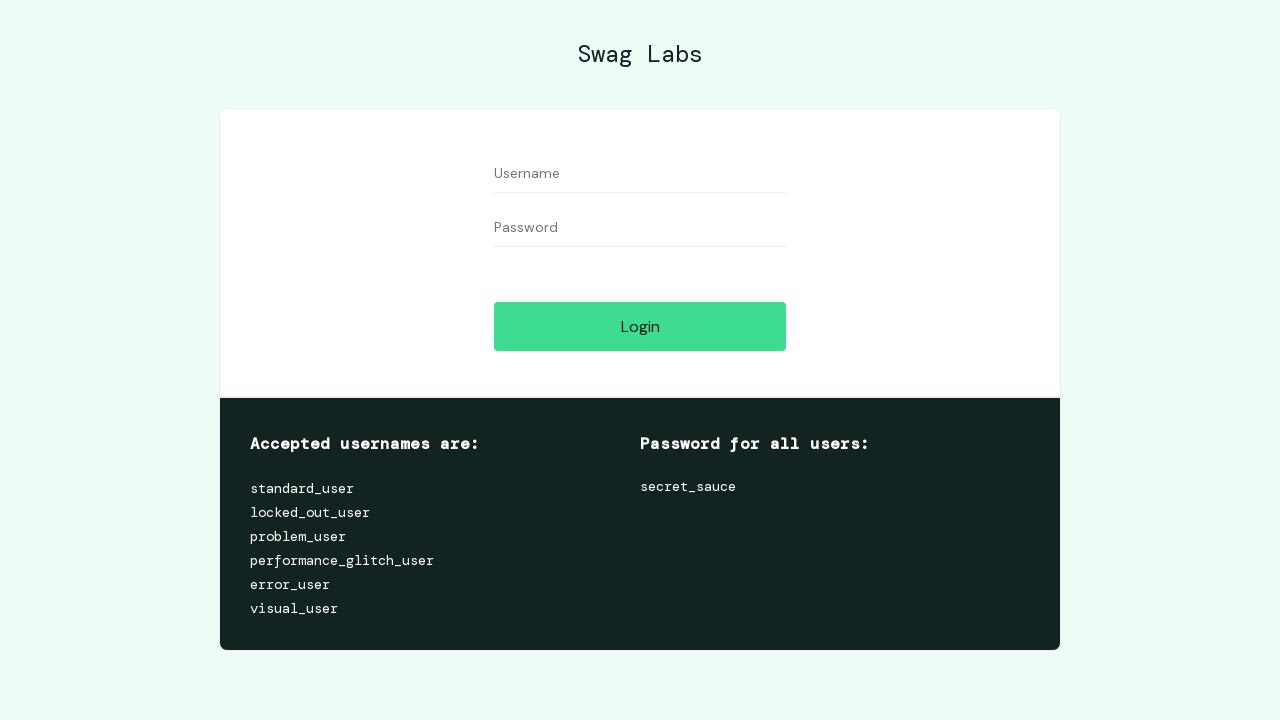

Clicked login button with empty username and password at (640, 326) on #login-button
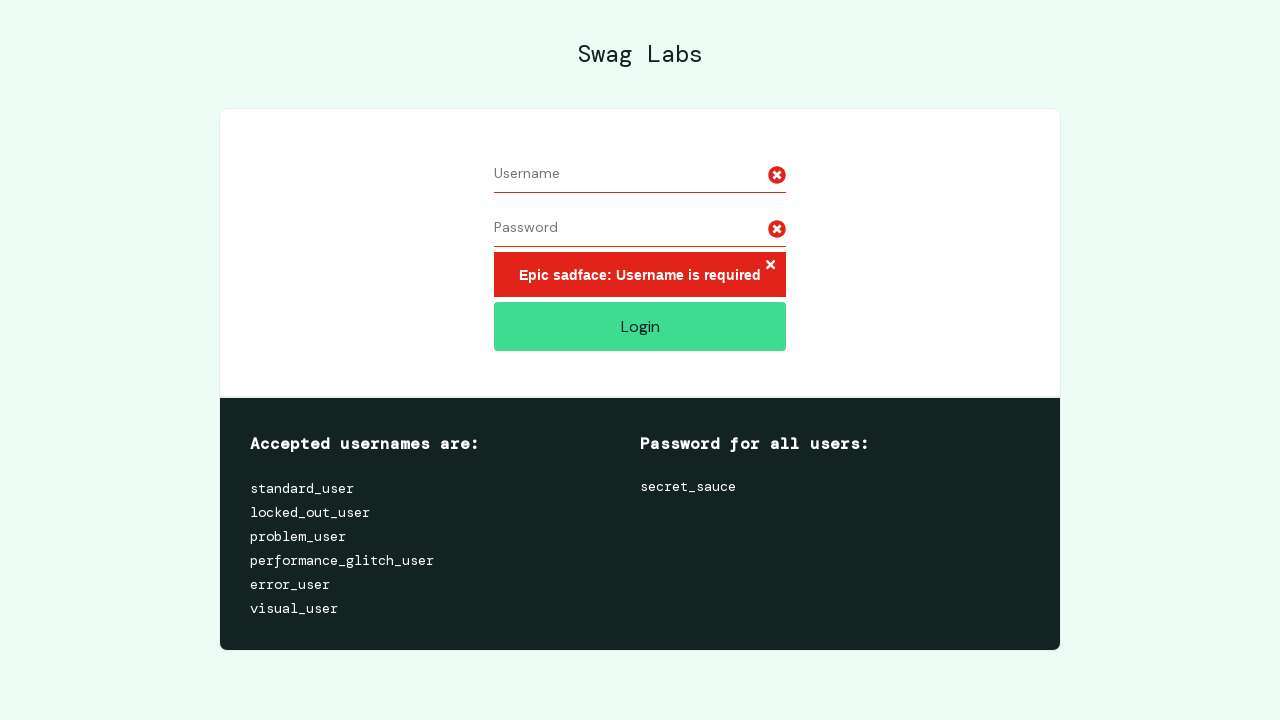

Error message 'Epic sadface: Username is required' is displayed
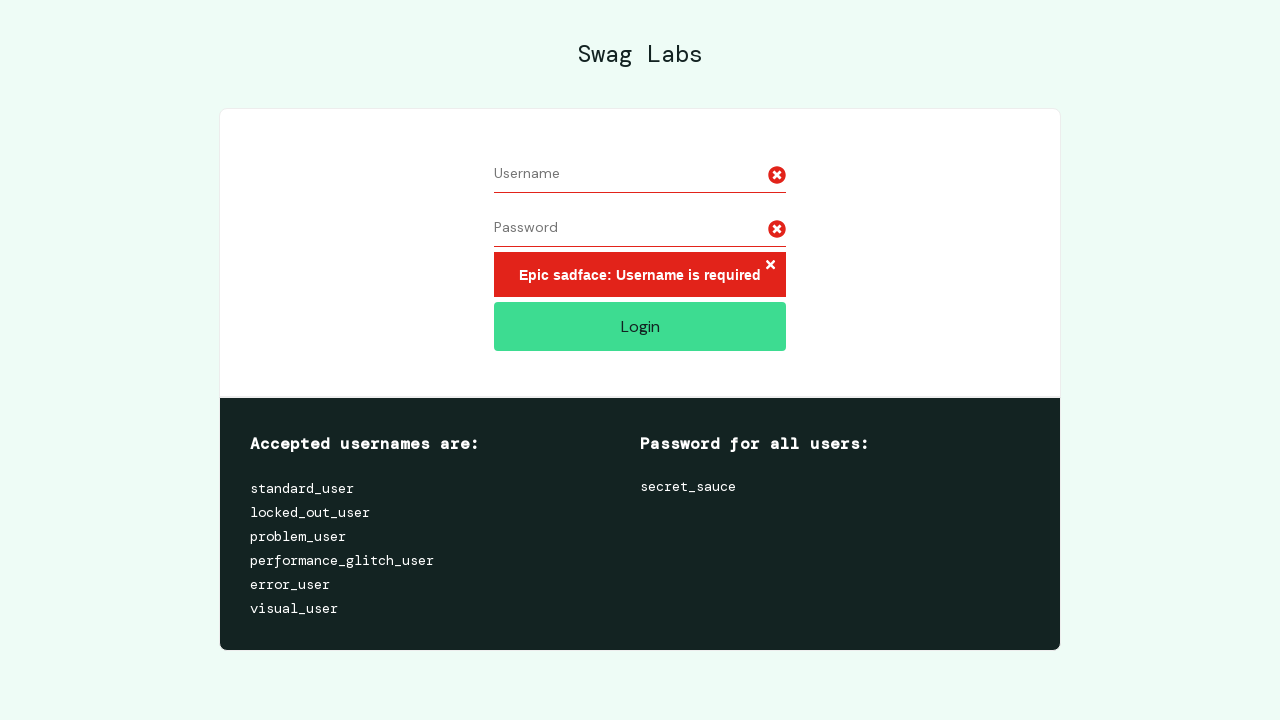

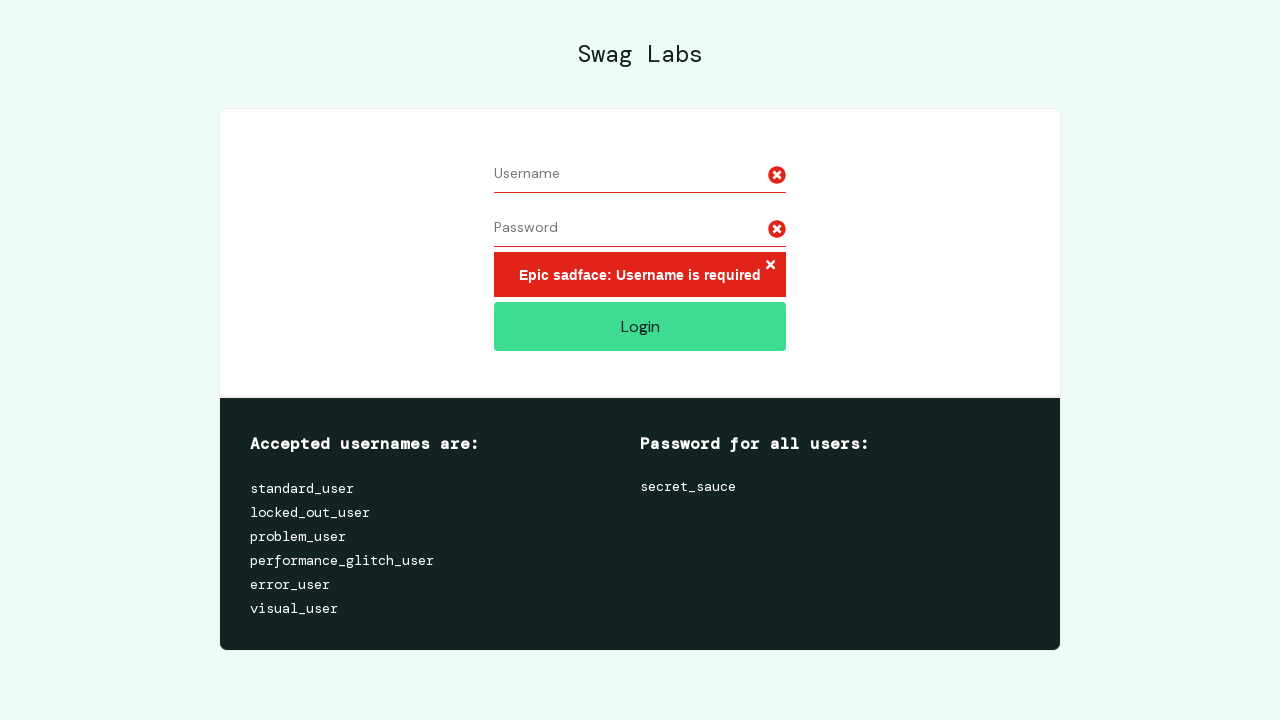